Tests an e-commerce site's discount functionality by searching for products, adding them to cart, and applying a promo code to verify price reduction

Starting URL: https://rahulshettyacademy.com/seleniumPractise/

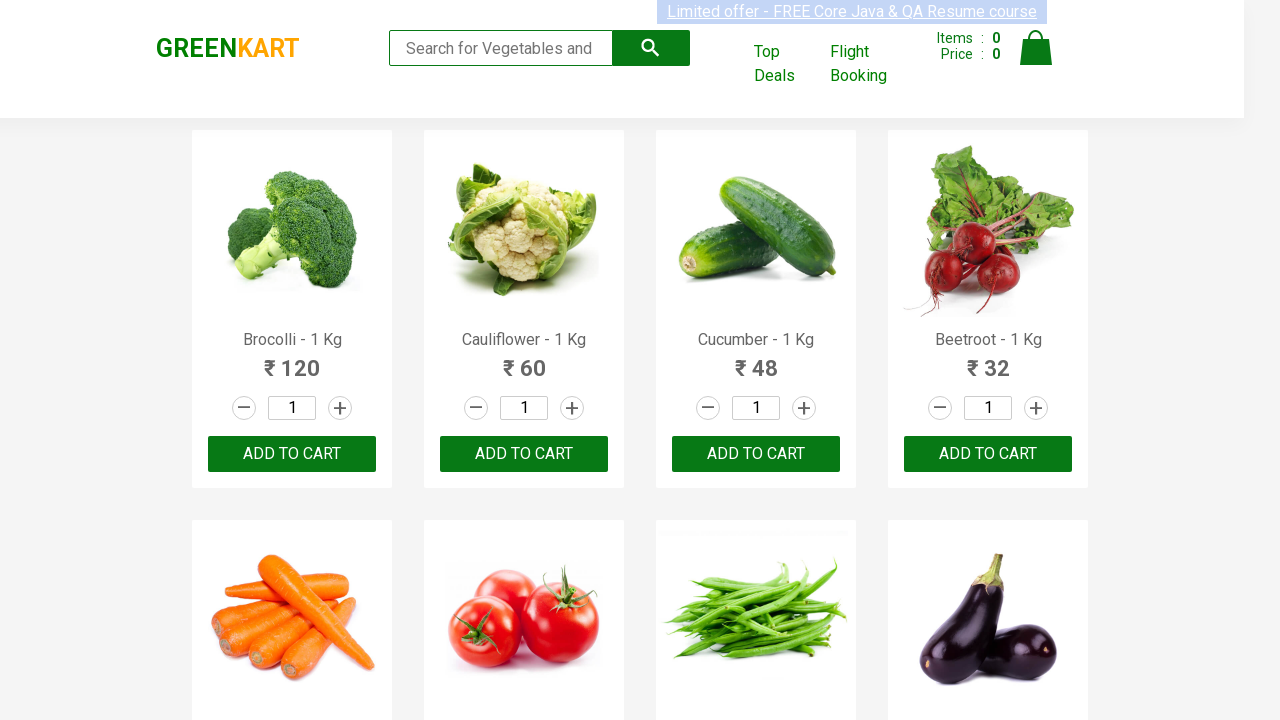

Filled search field with 'ber' to find products on input.search-keyword
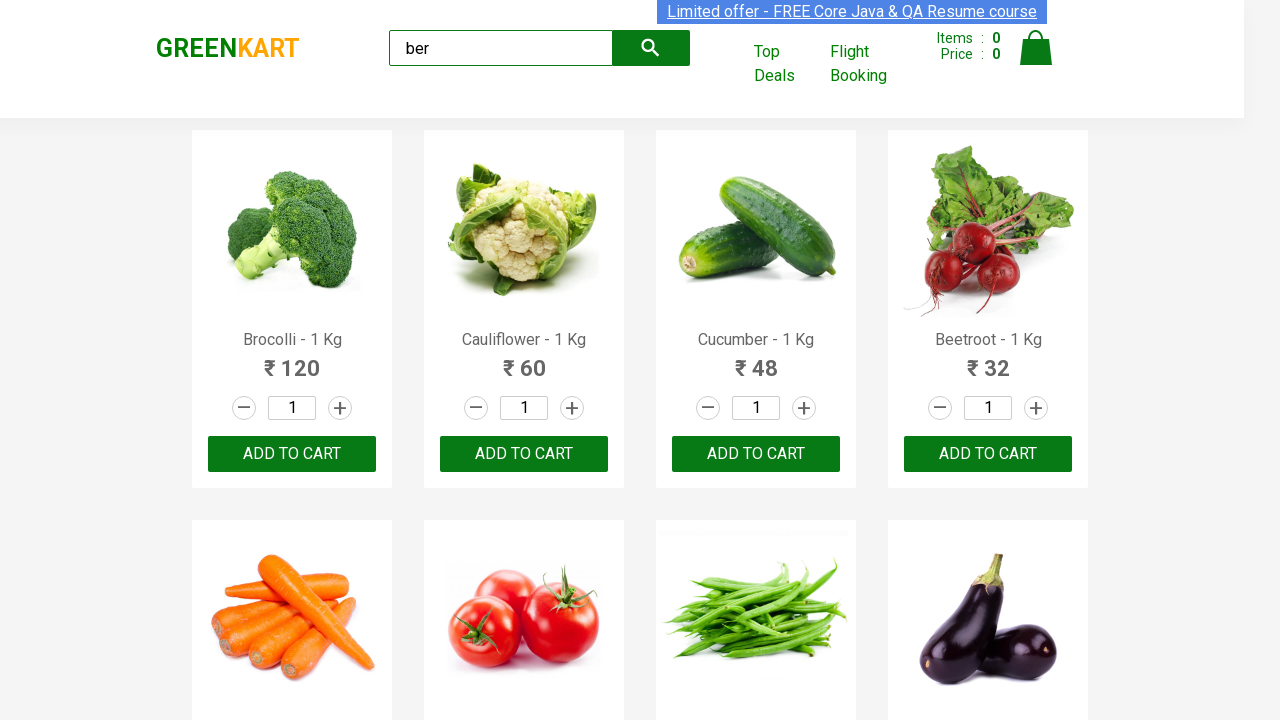

Waited 4 seconds for products to load
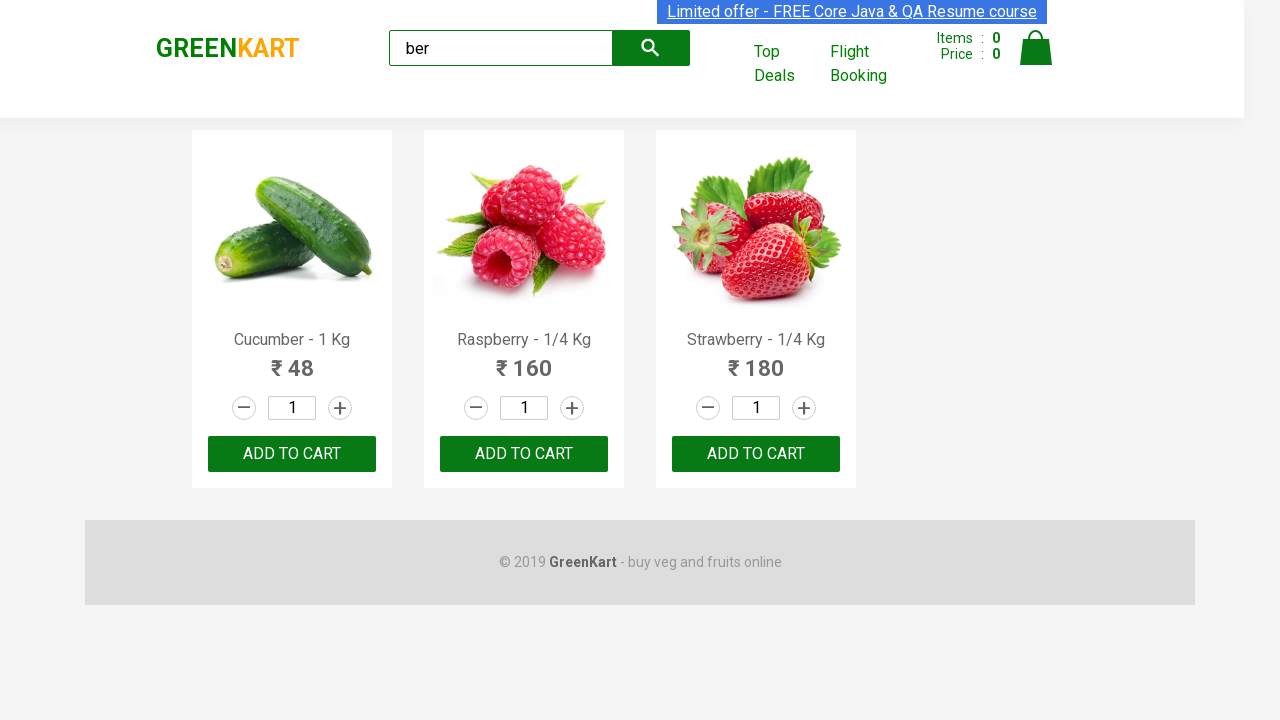

Verified 3 products are displayed for 'ber' search
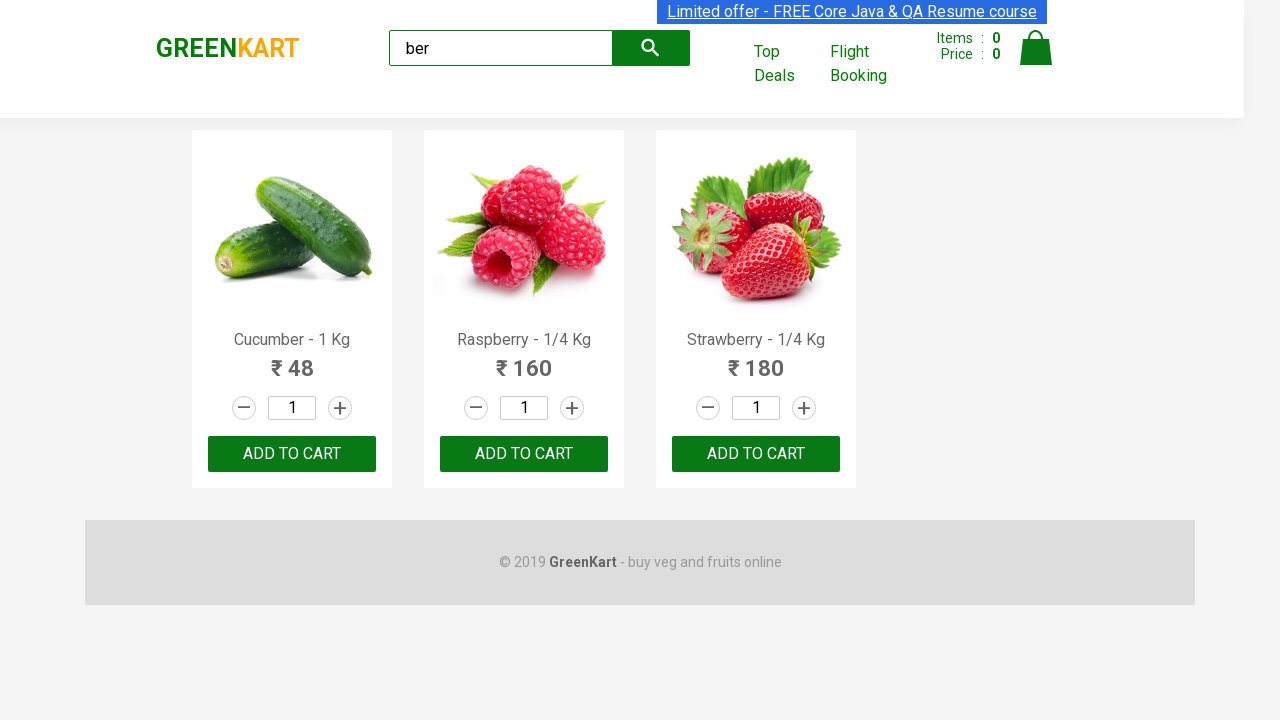

Added product 1 to cart at (292, 454) on xpath=//div[@class = 'product-action']/button >> nth=0
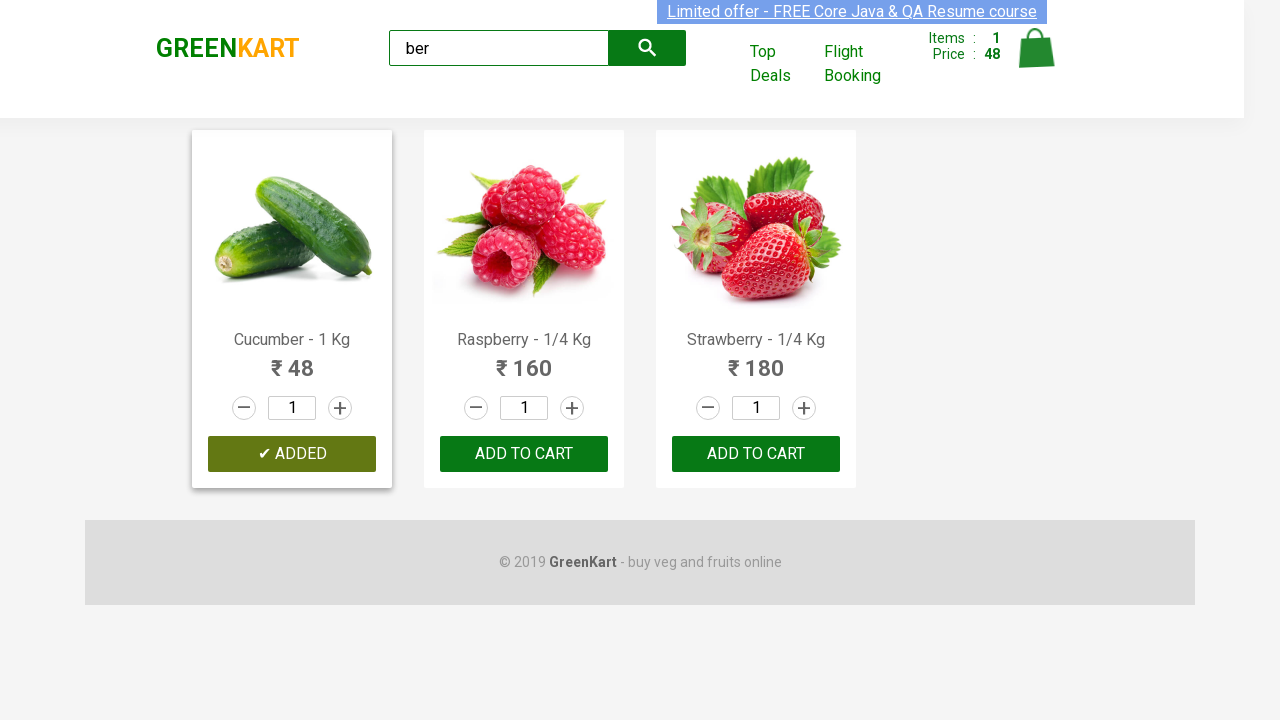

Added product 2 to cart at (524, 454) on xpath=//div[@class = 'product-action']/button >> nth=1
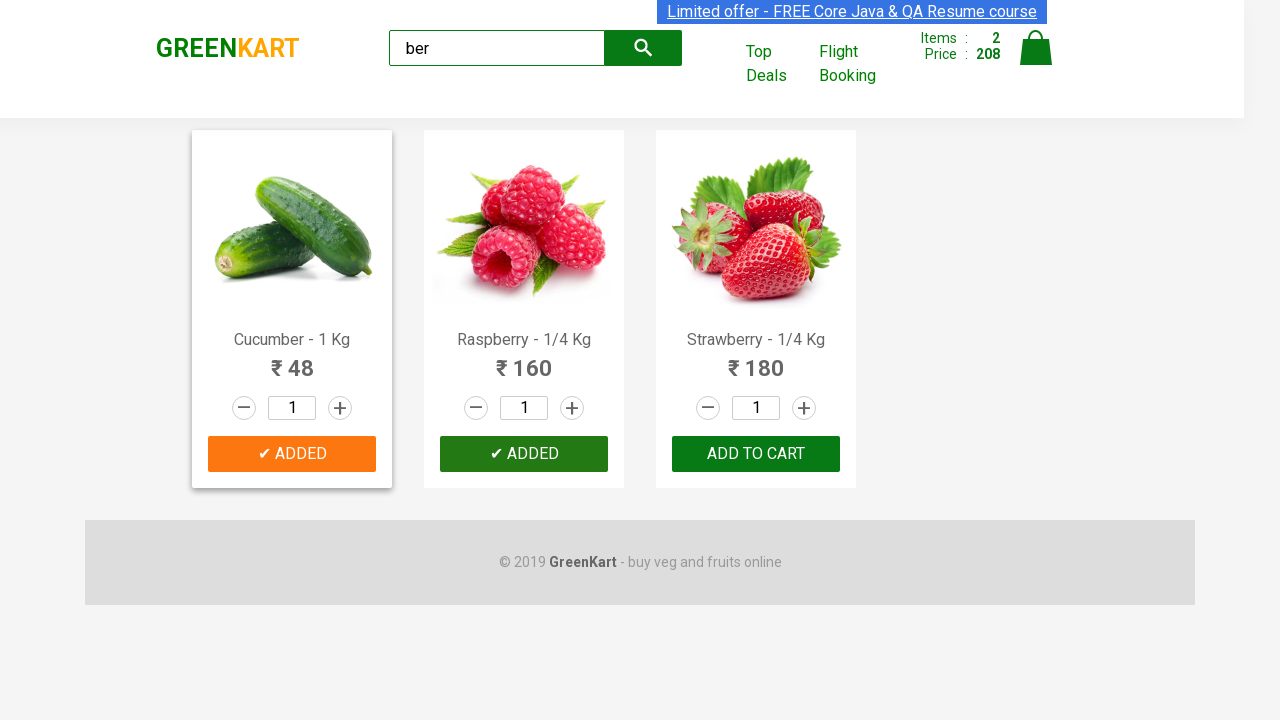

Added product 3 to cart at (756, 454) on xpath=//div[@class = 'product-action']/button >> nth=2
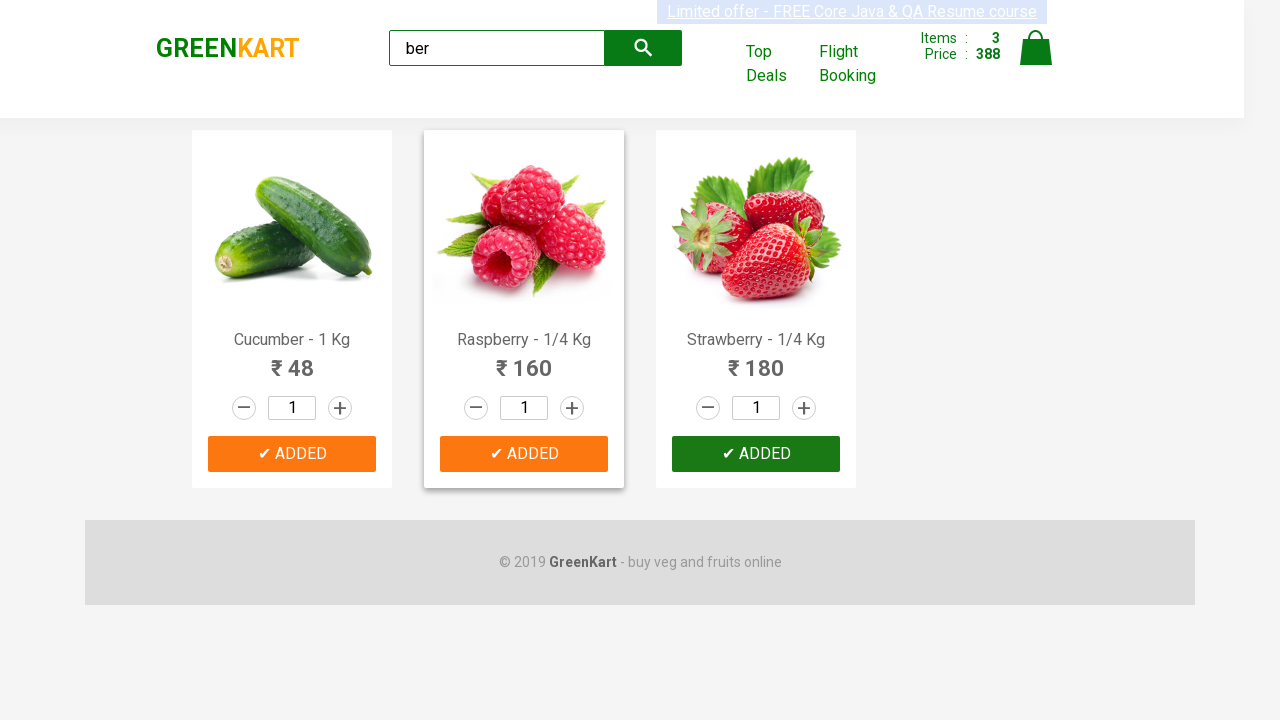

Clicked on cart icon to view cart at (1036, 48) on img[alt = 'Cart']
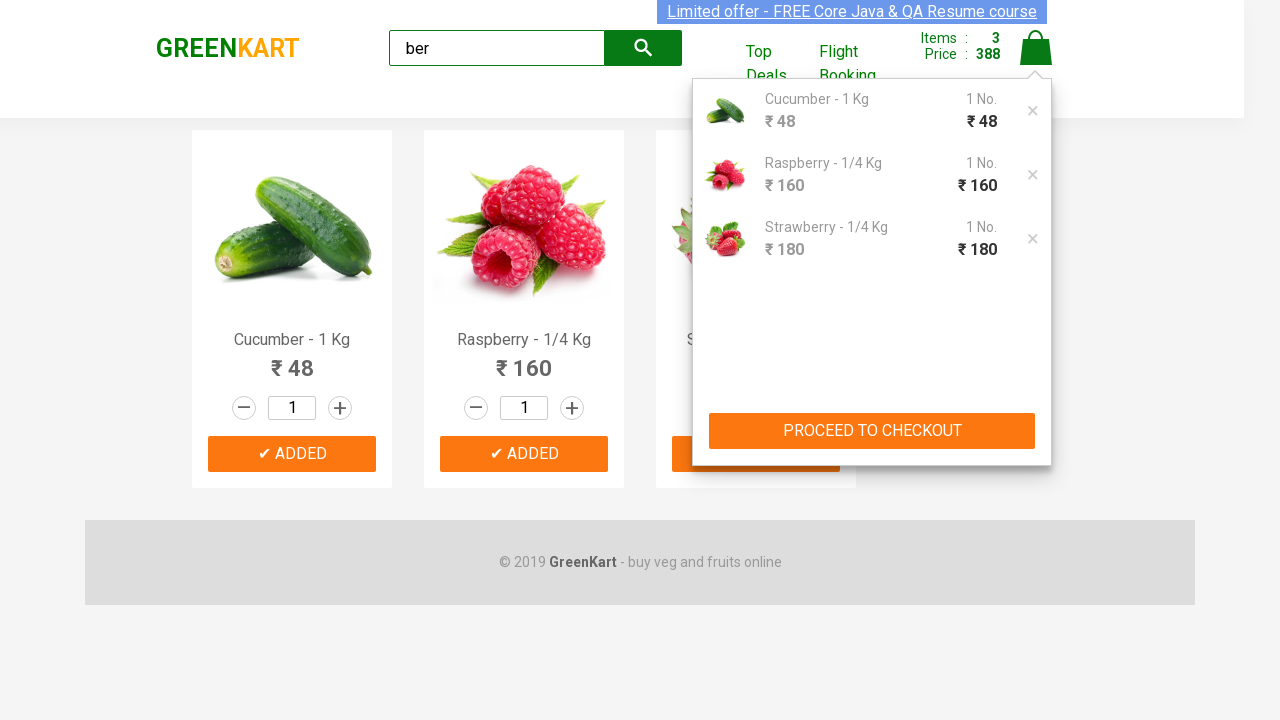

Clicked 'PROCEED TO CHECKOUT' button at (872, 431) on xpath=//button[text() = 'PROCEED TO CHECKOUT']
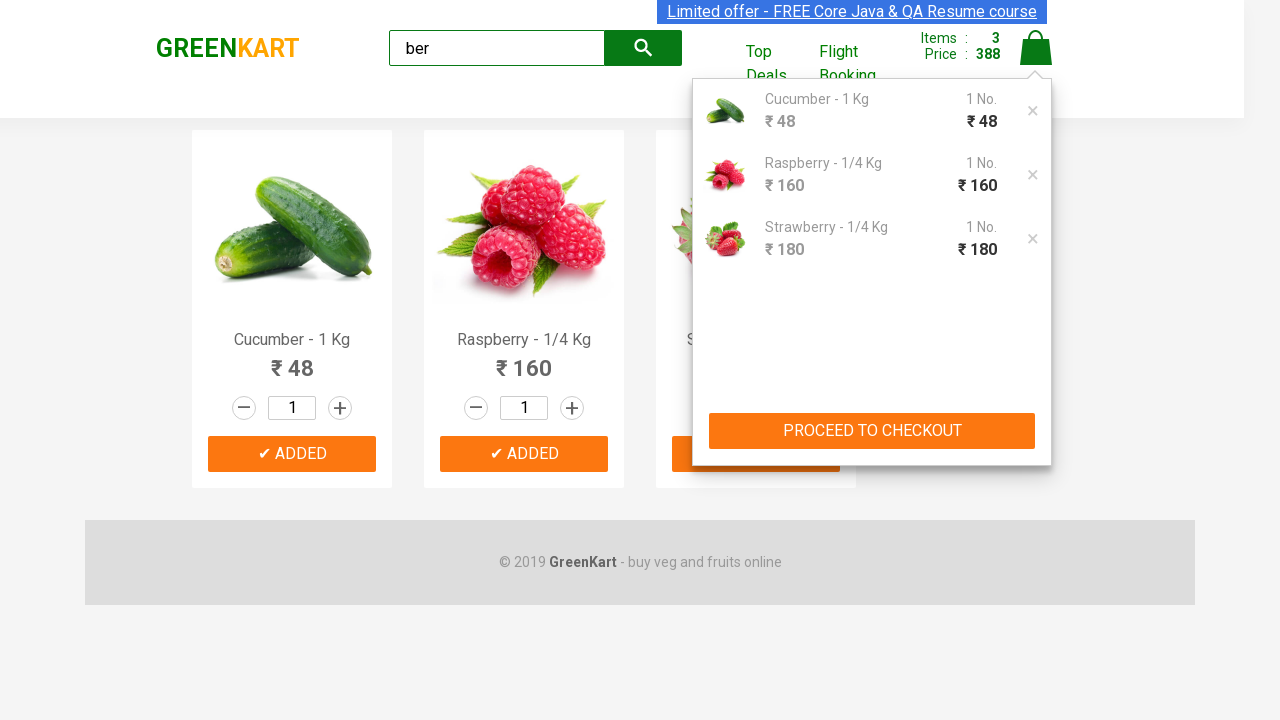

Promo code field loaded and became visible
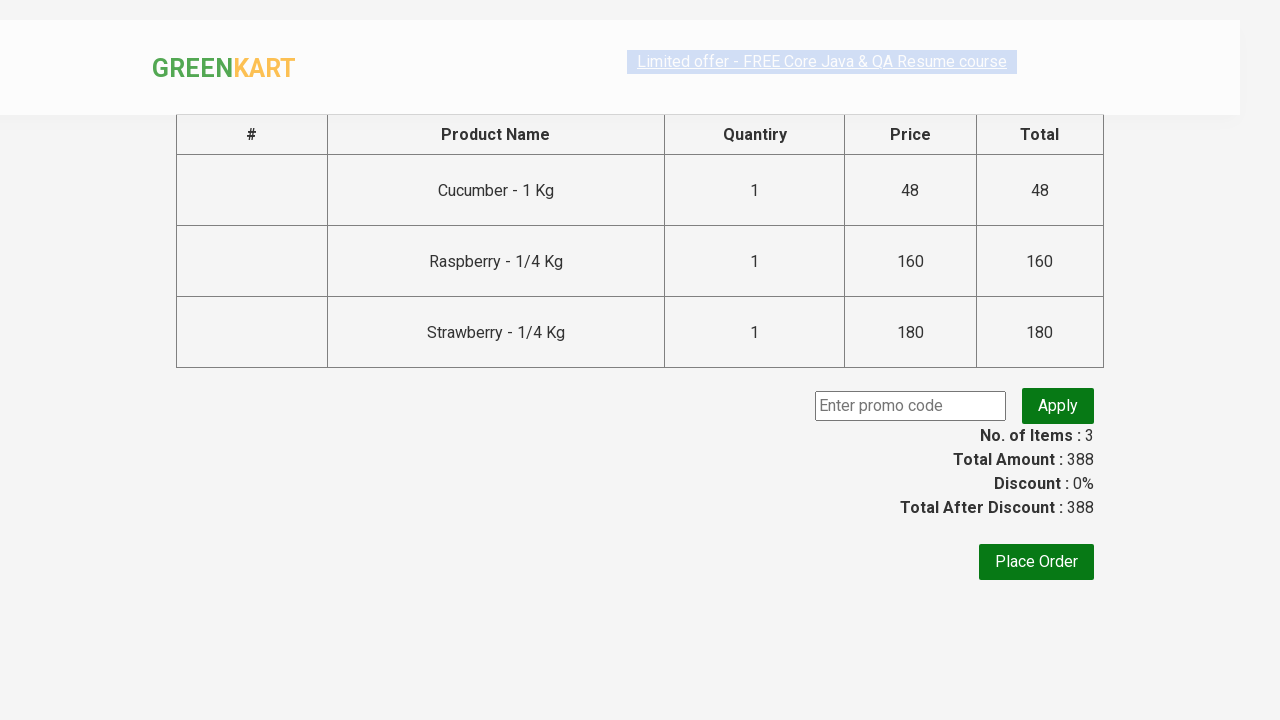

Filled promo code field with 'rahulshettyacademy' on .promoCode
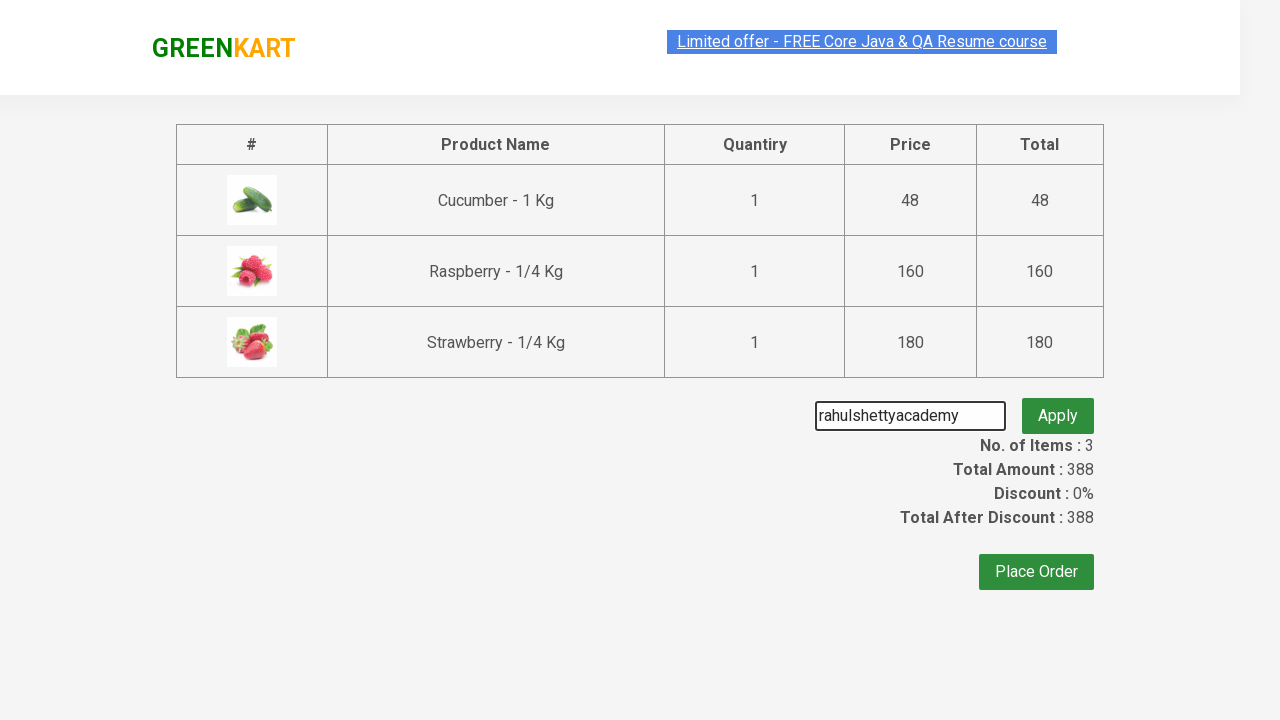

Clicked promo code apply button at (1058, 406) on .promoBtn
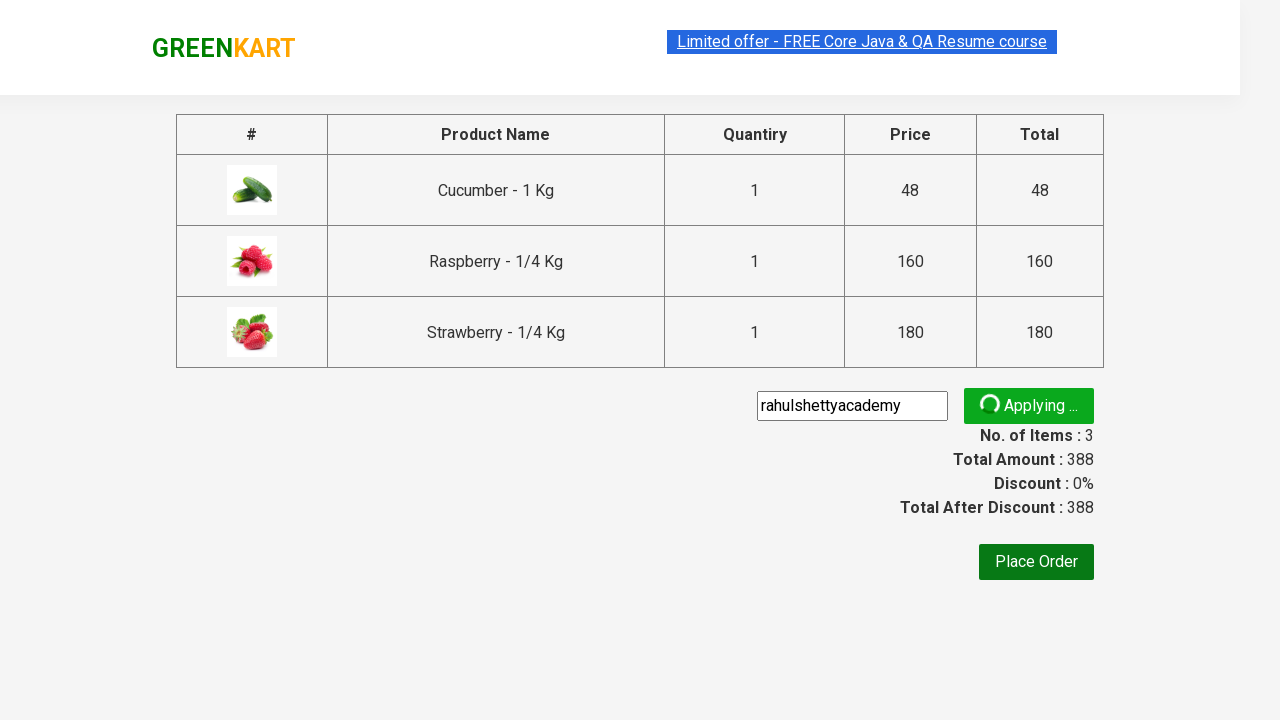

Promo confirmation message appeared - discount applied successfully
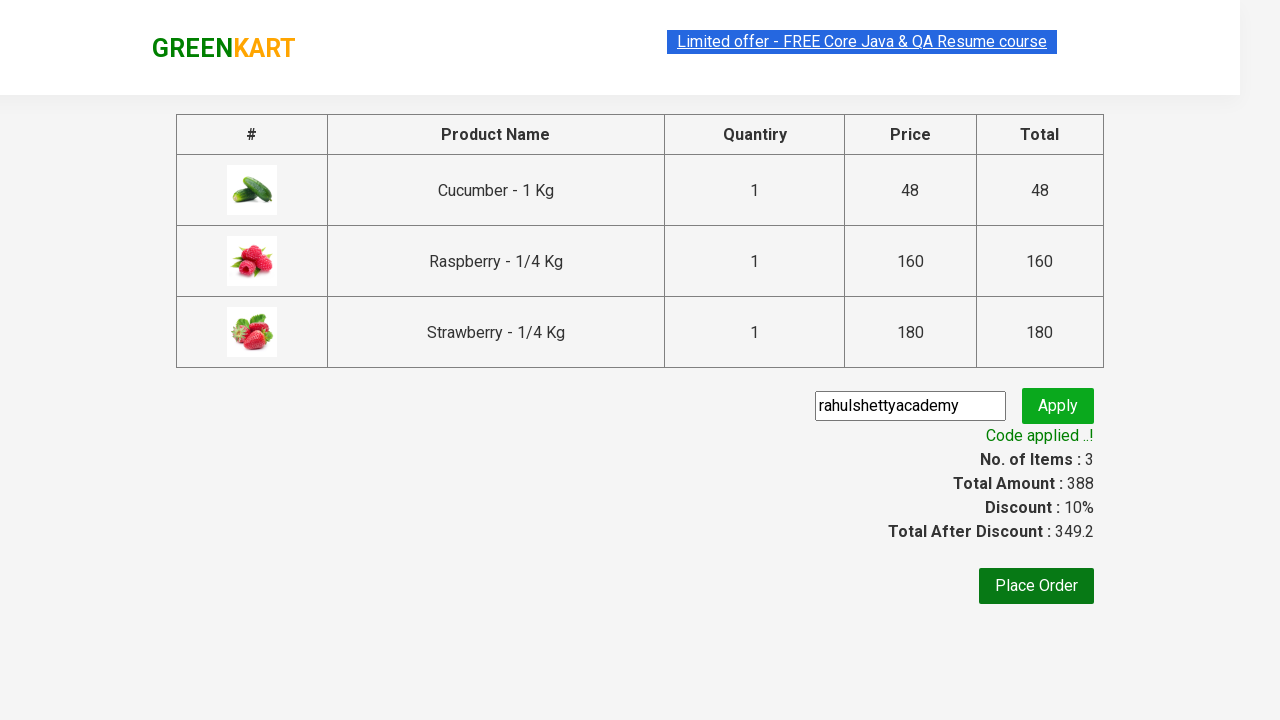

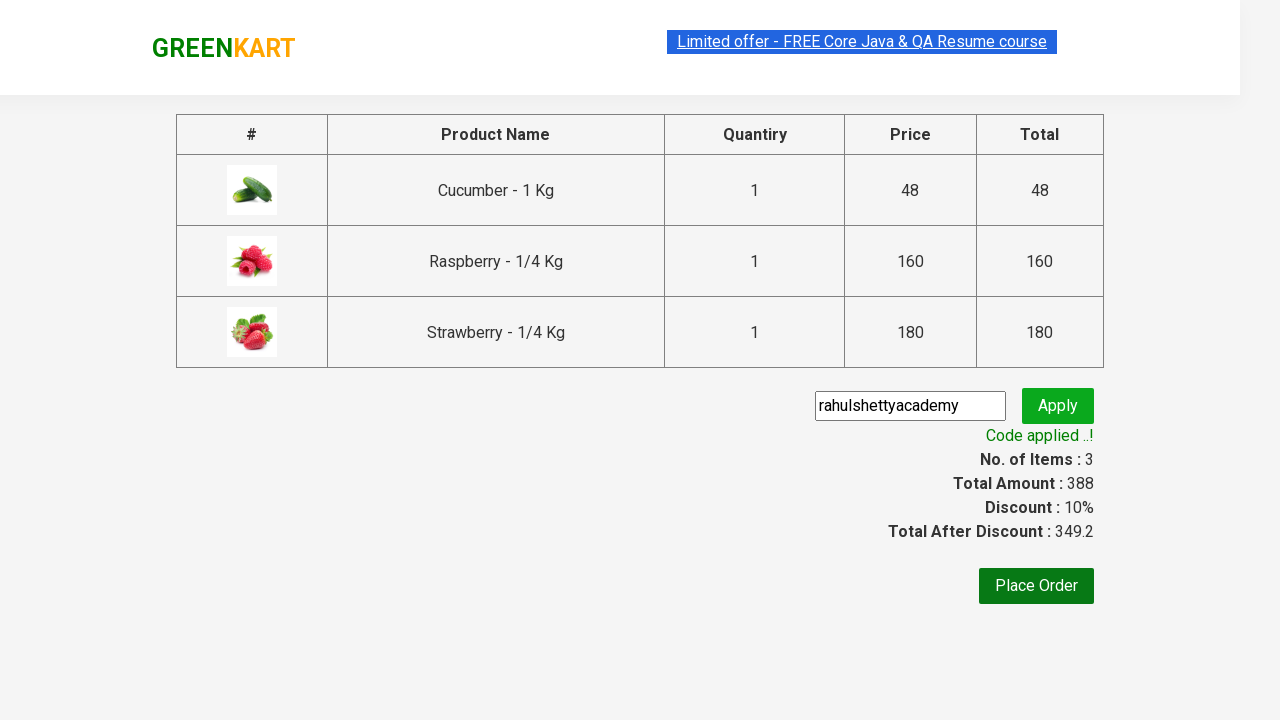